Tests completing a successful registration with unique email and verifying success message

Starting URL: http://speak-ukrainian.eastus2.cloudapp.azure.com/dev/

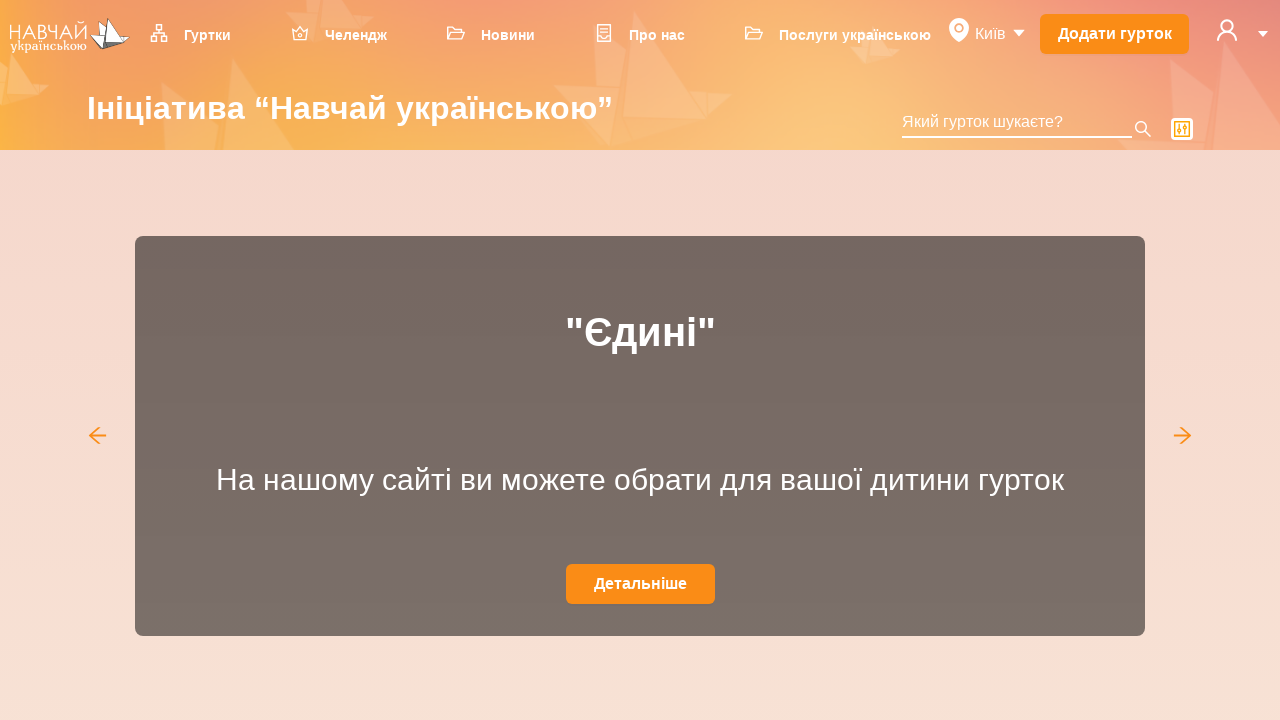

Clicked user icon to open menu at (1227, 30) on svg[data-icon='user']
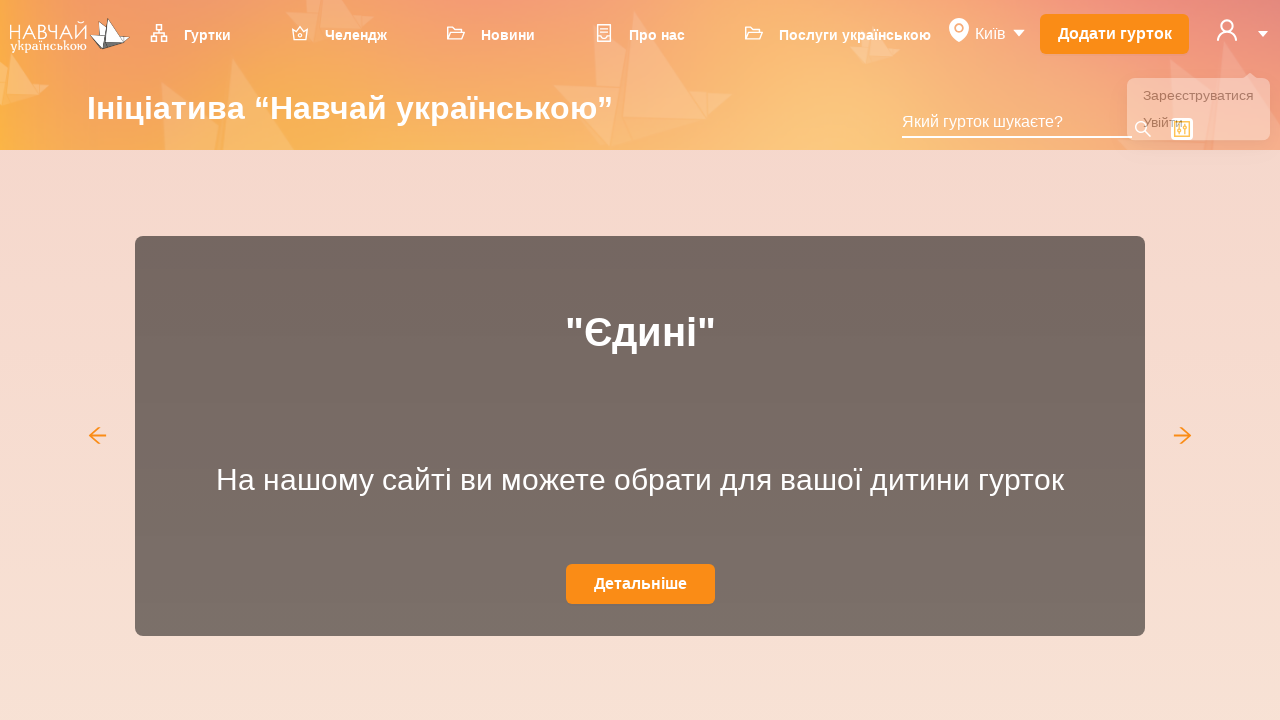

Dropdown menu appeared
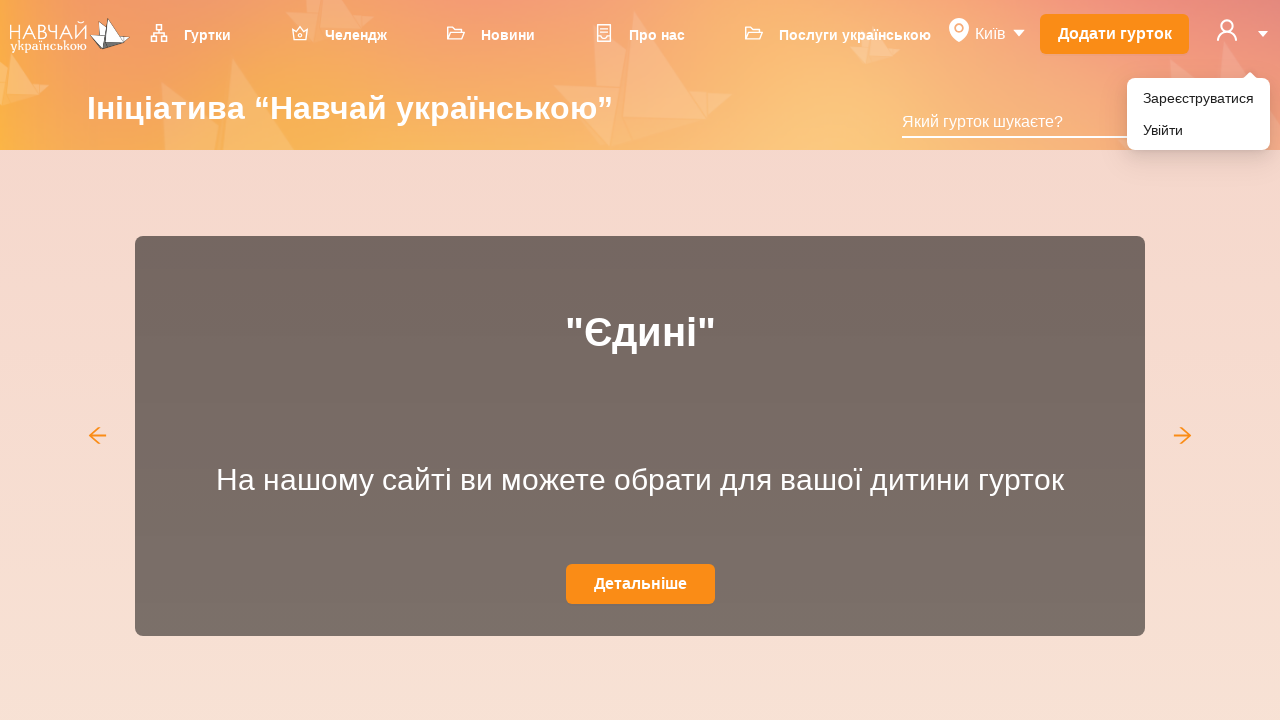

Clicked 'Register' option in dropdown menu at (1198, 98) on xpath=//li[@role='menuitem']//div[text()='Зареєструватися']
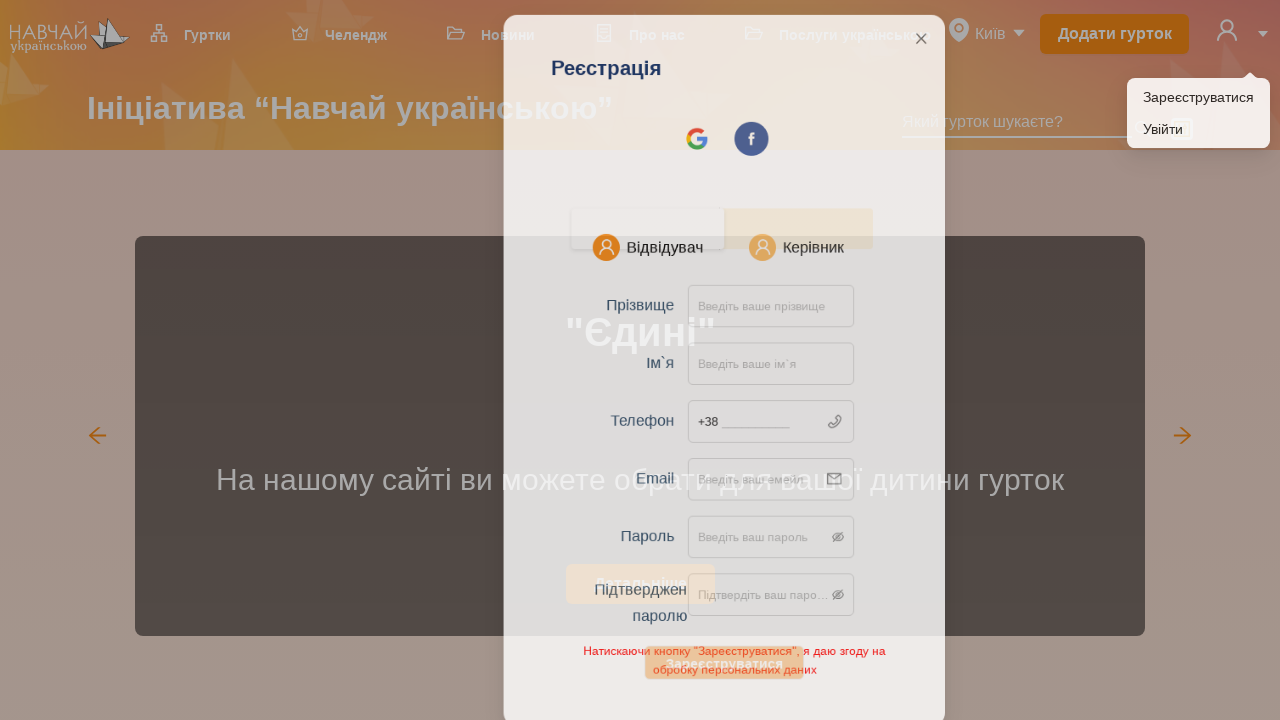

Registration form loaded
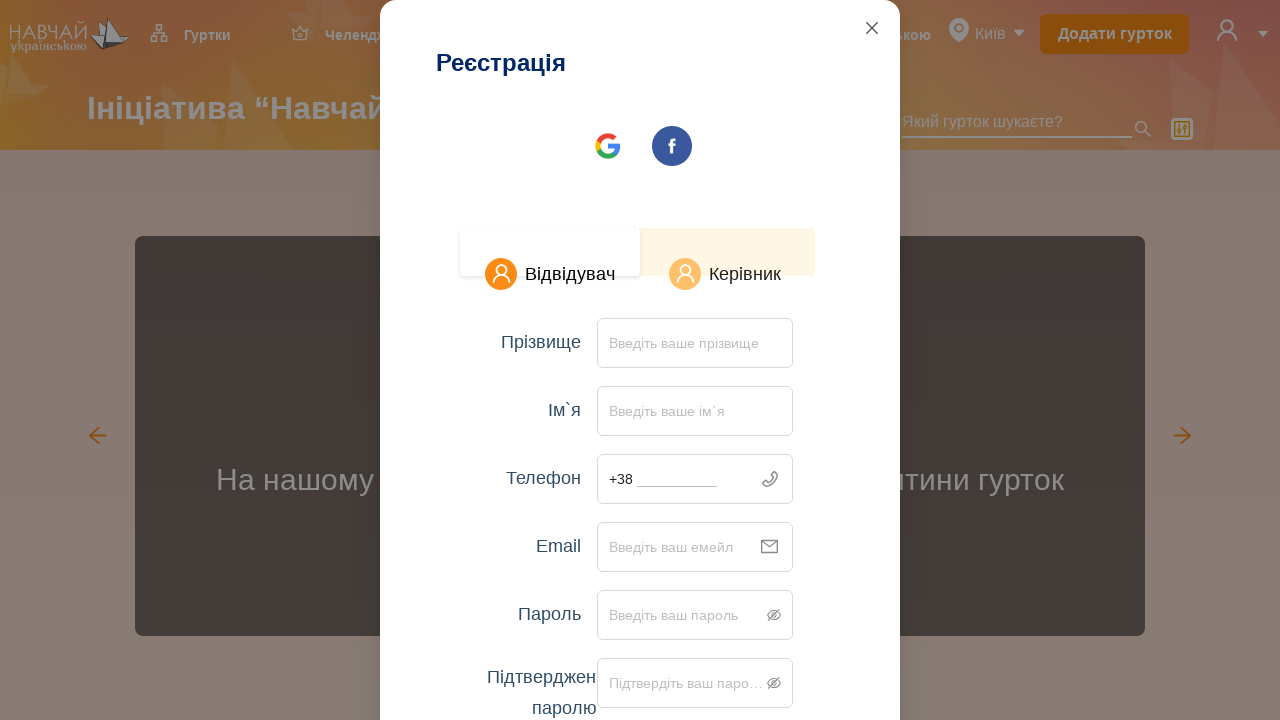

Filled last name field with 'TestLastName' on #lastName
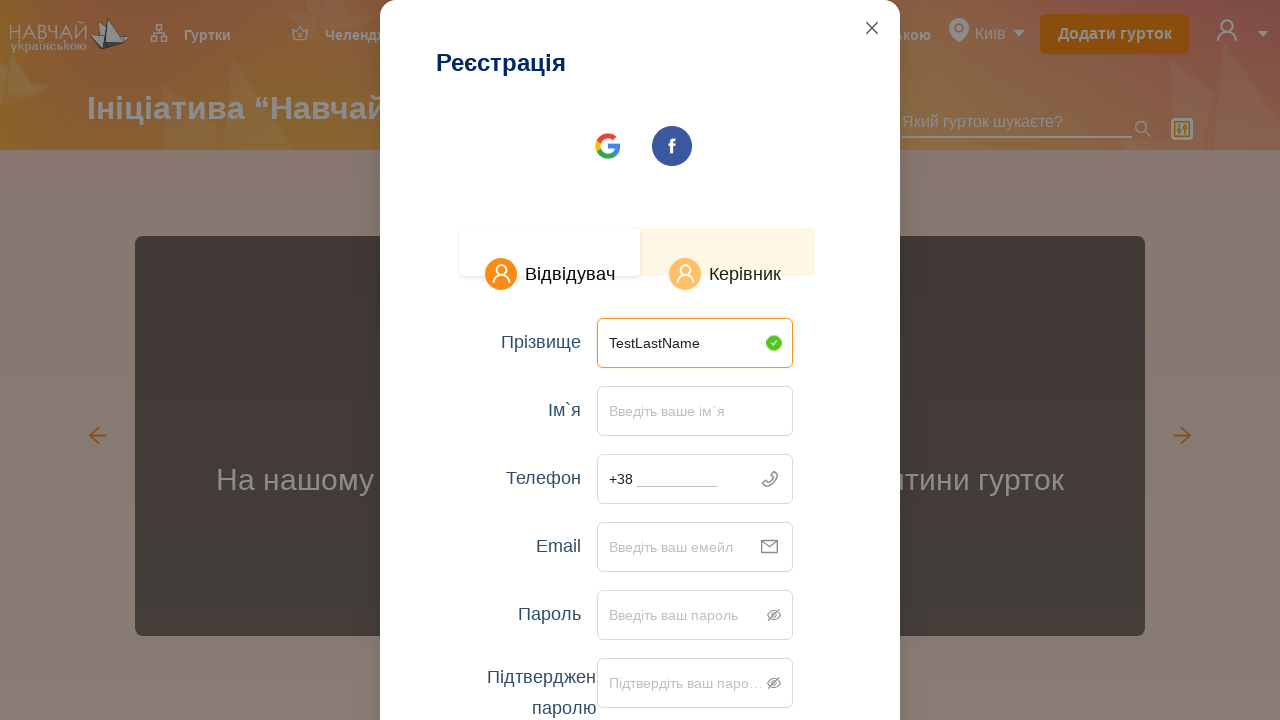

Filled first name field with 'TestFirstName' on #firstName
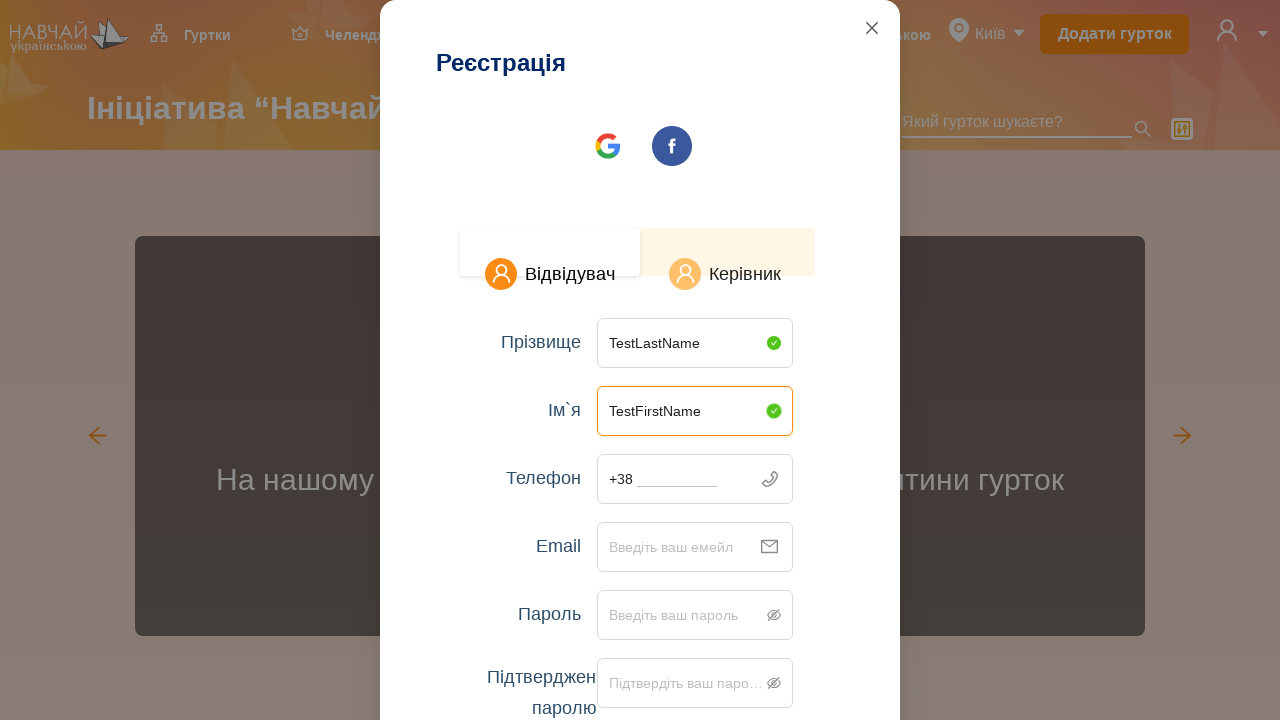

Filled phone field with '0123456789' on #phone
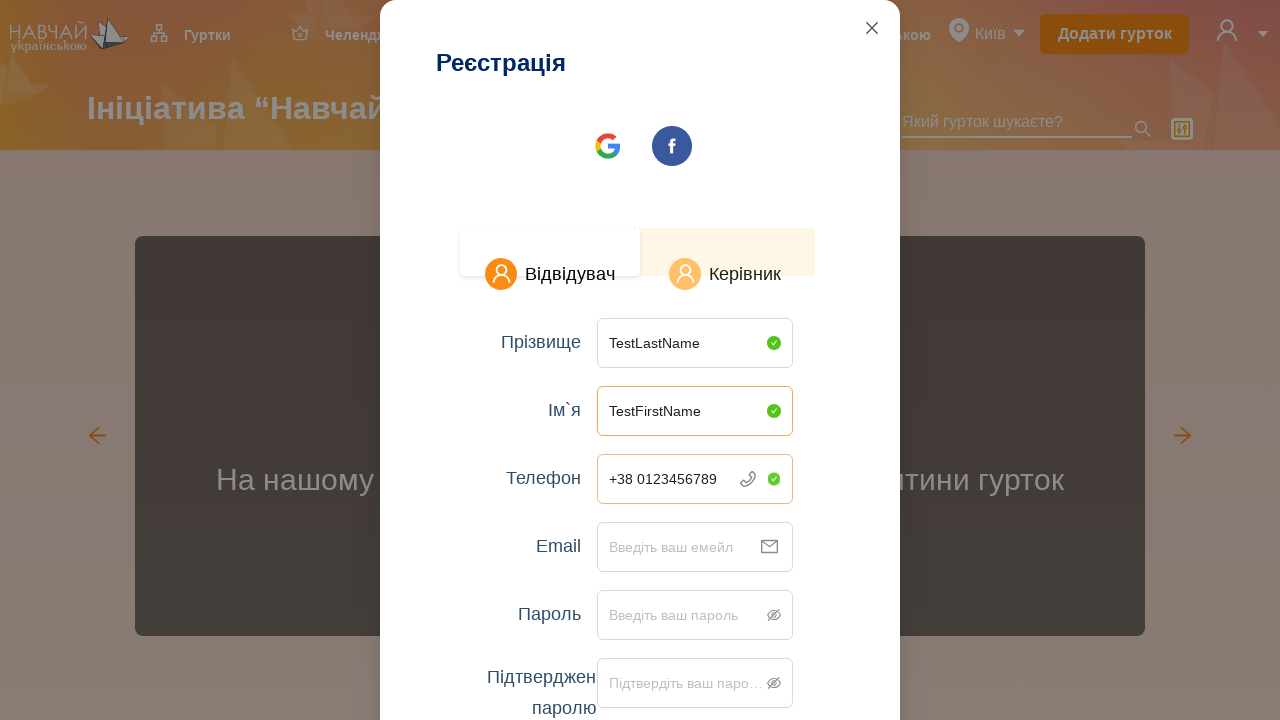

Filled email field with unique email 'test1772011904@example.com' on #email
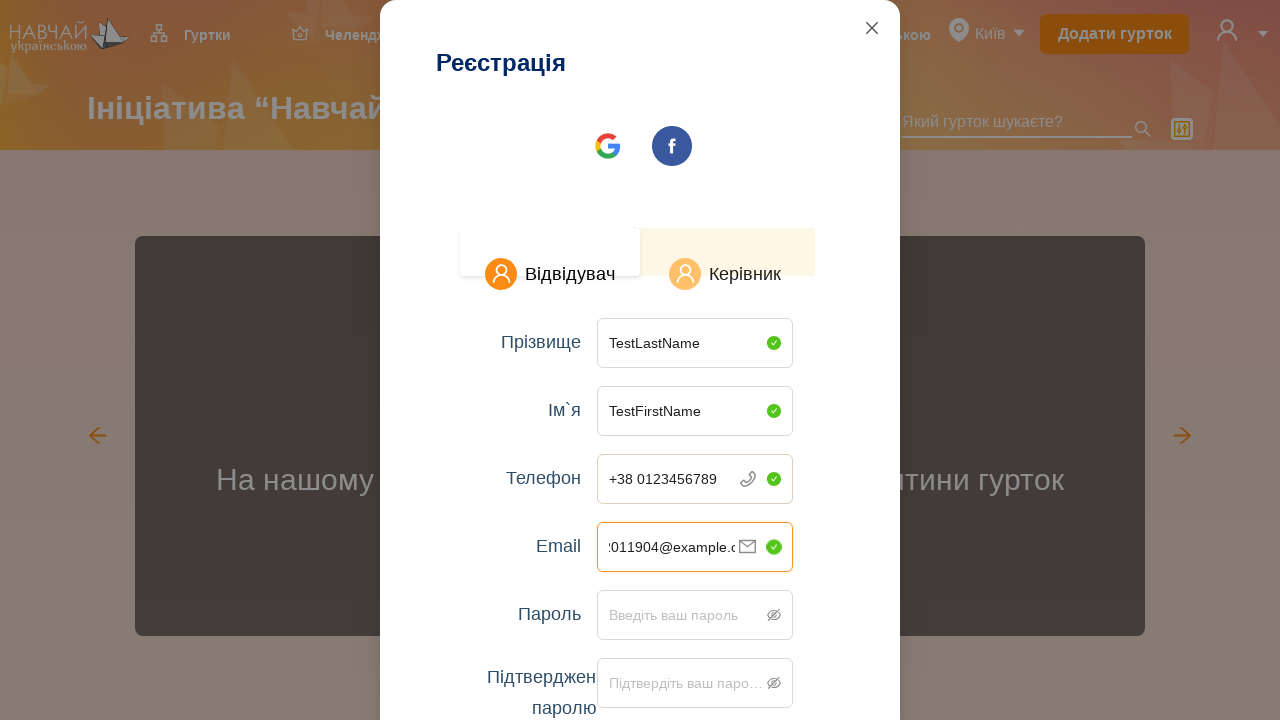

Filled password field on #password
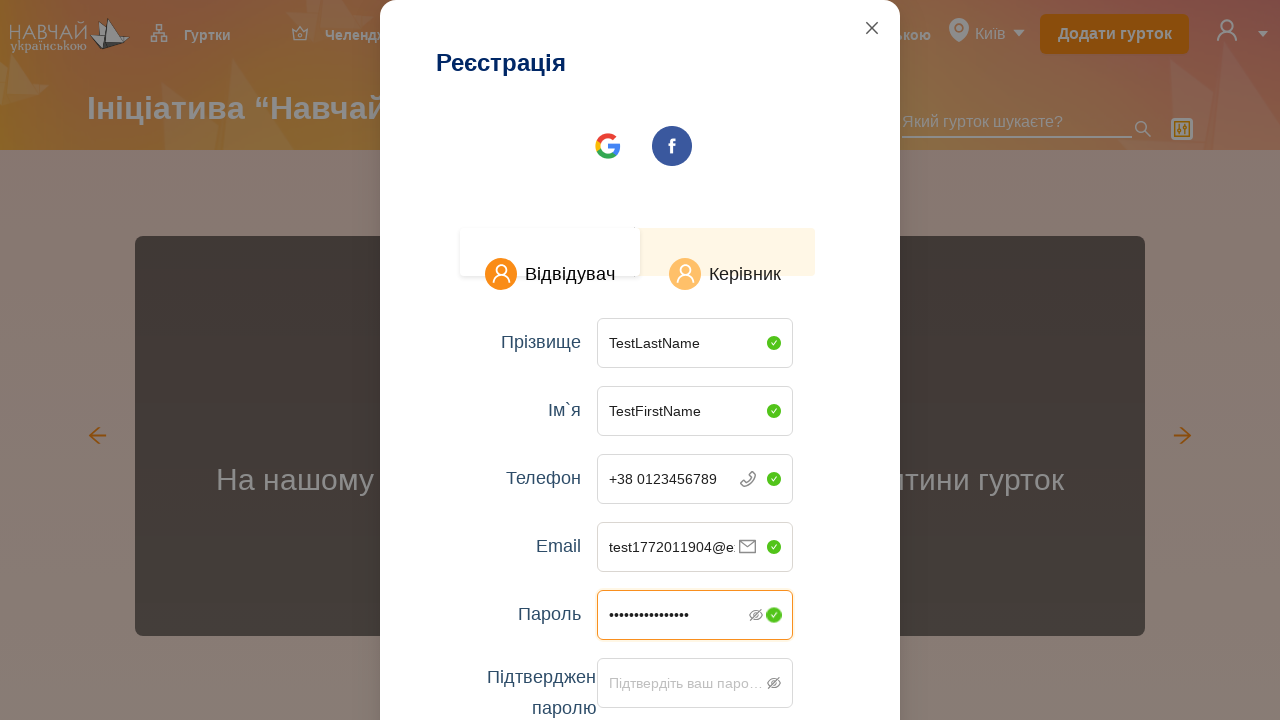

Filled password confirmation field on #confirm
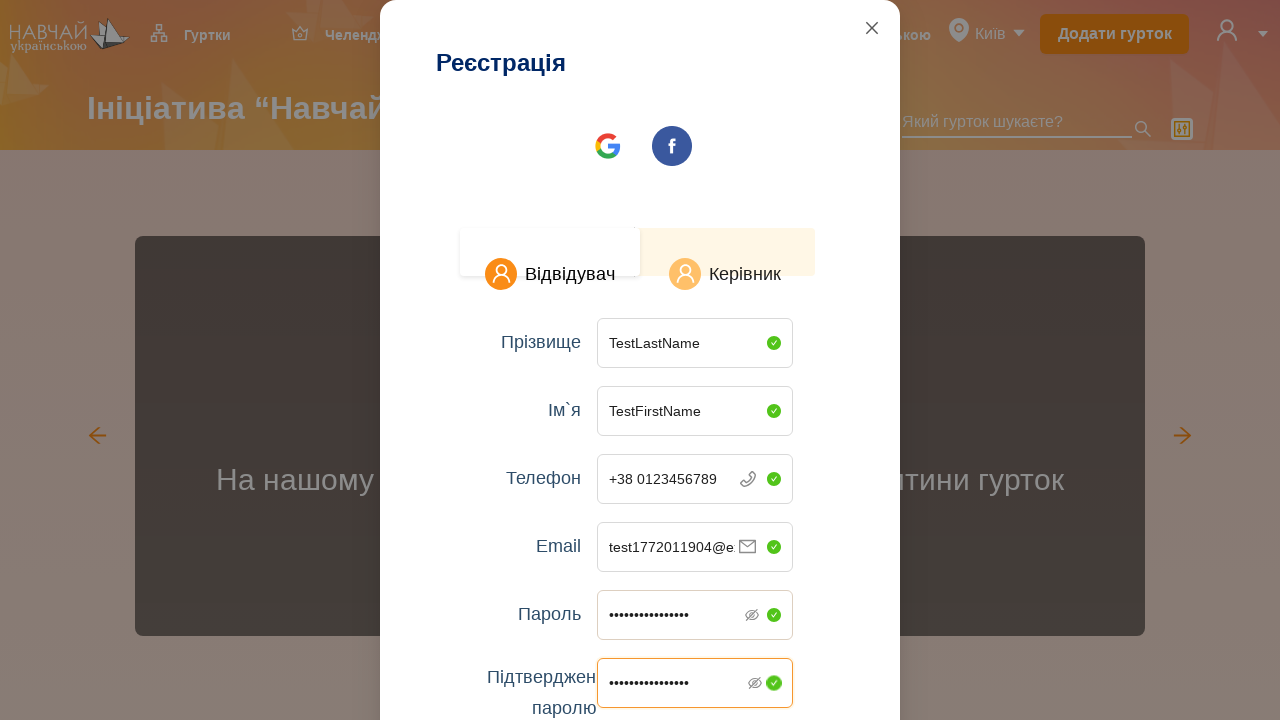

Clicked register button to submit form at (640, 645) on .registration-button
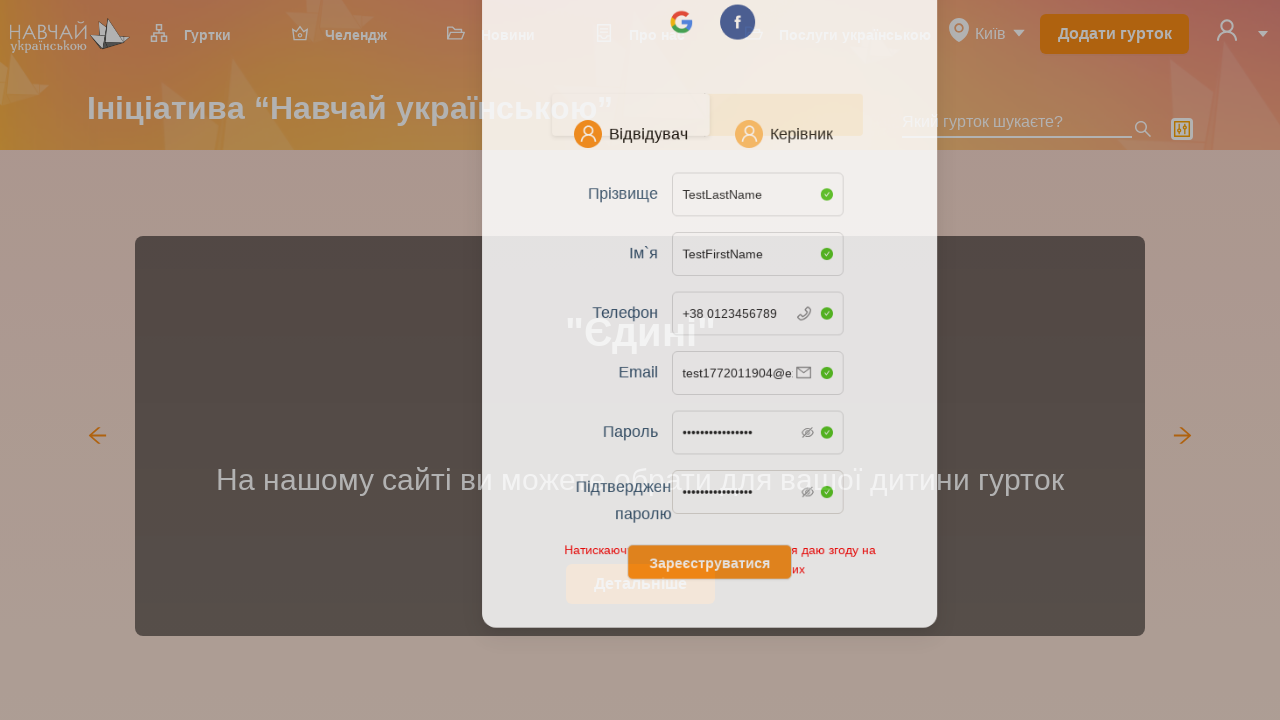

Success message appeared confirming registration was completed
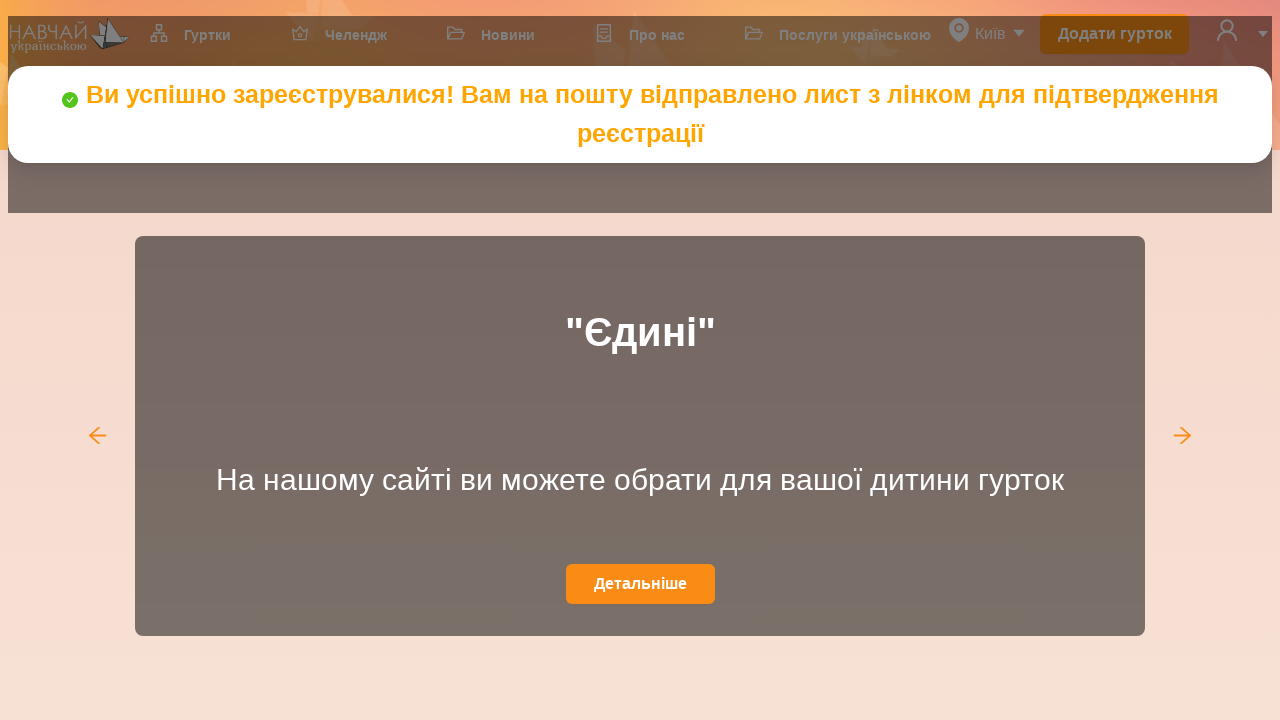

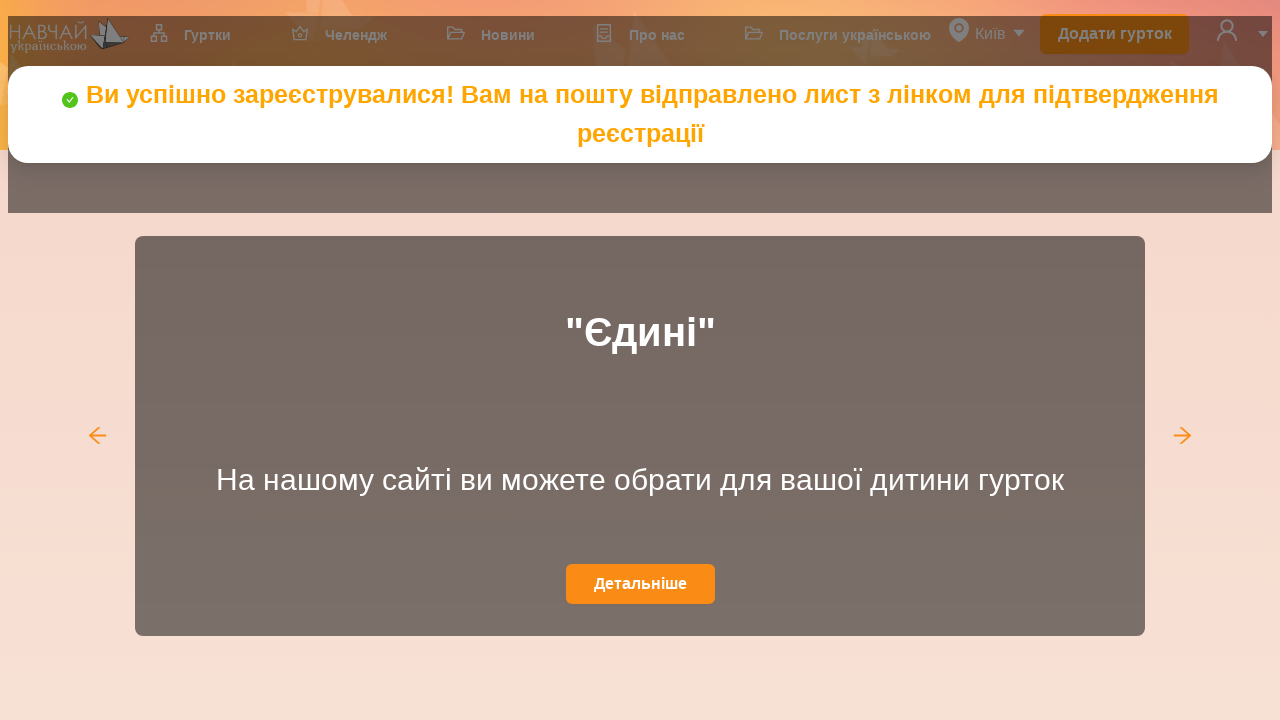